Tests clearing the complete state of all items by toggling the mark all checkbox on and off

Starting URL: https://demo.playwright.dev/todomvc

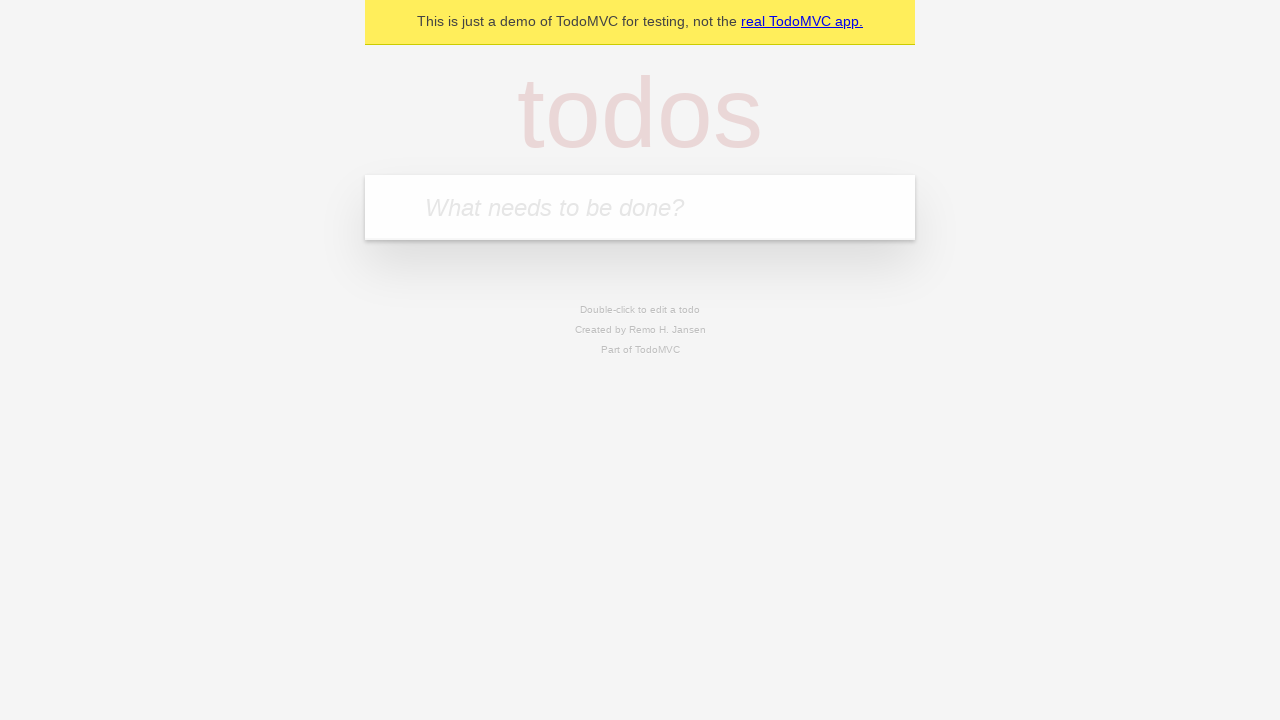

Filled todo input with 'buy some cheese' on internal:attr=[placeholder="What needs to be done?"i]
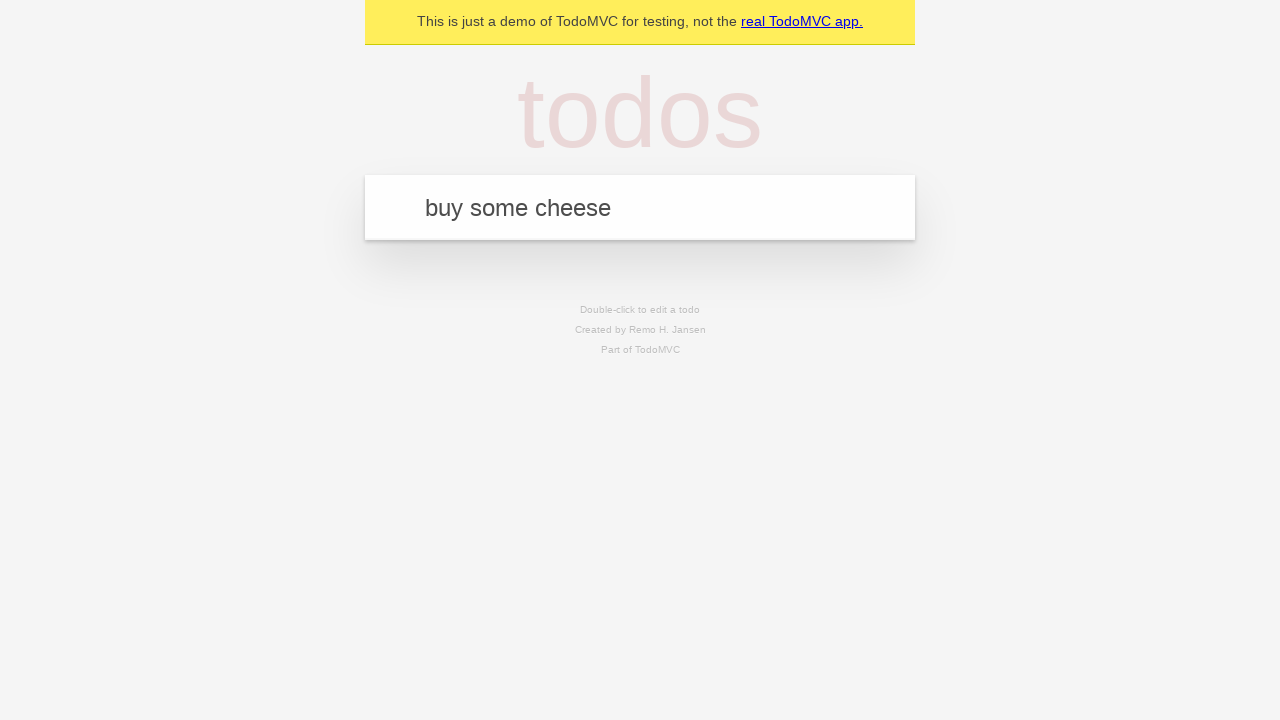

Pressed Enter to create todo 'buy some cheese' on internal:attr=[placeholder="What needs to be done?"i]
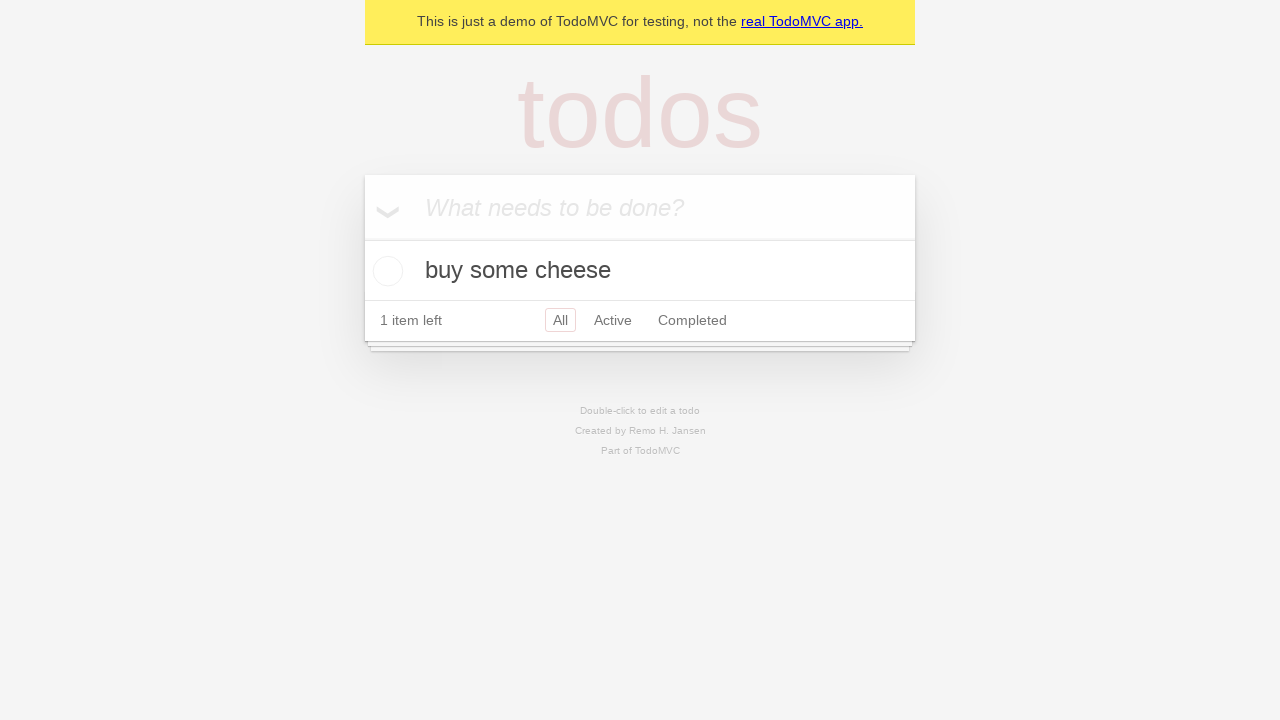

Filled todo input with 'feed the cat' on internal:attr=[placeholder="What needs to be done?"i]
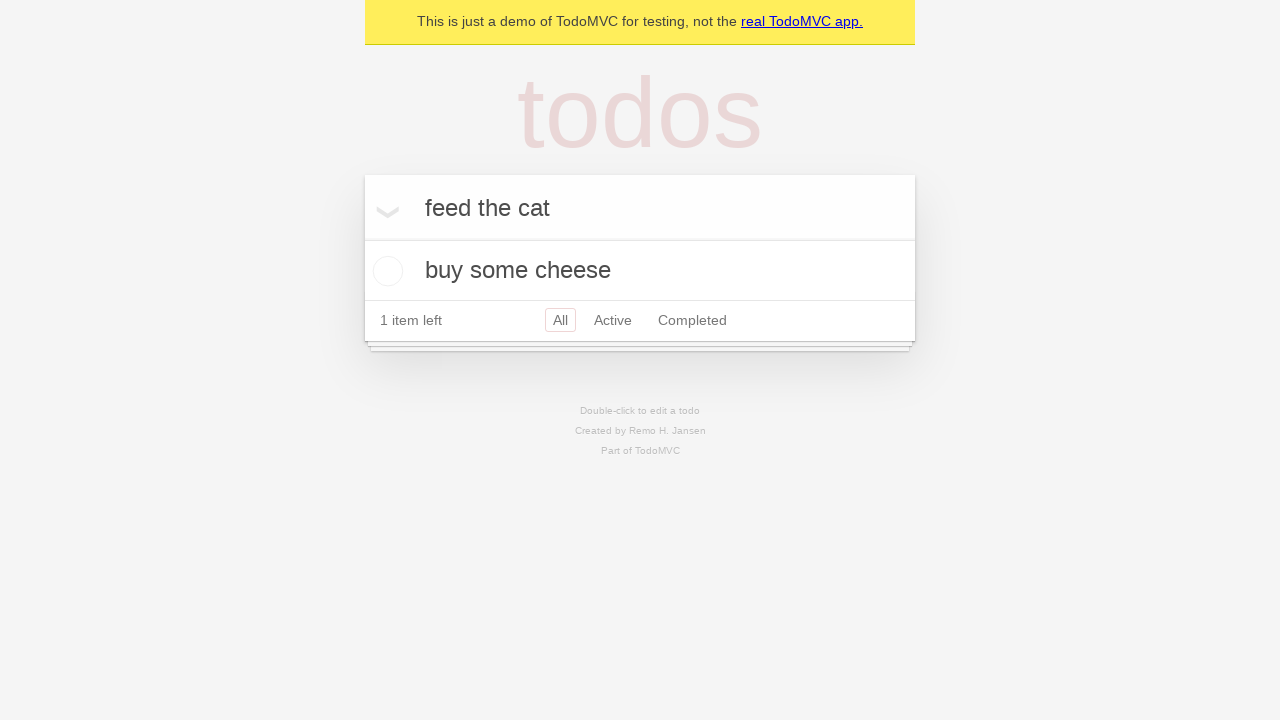

Pressed Enter to create todo 'feed the cat' on internal:attr=[placeholder="What needs to be done?"i]
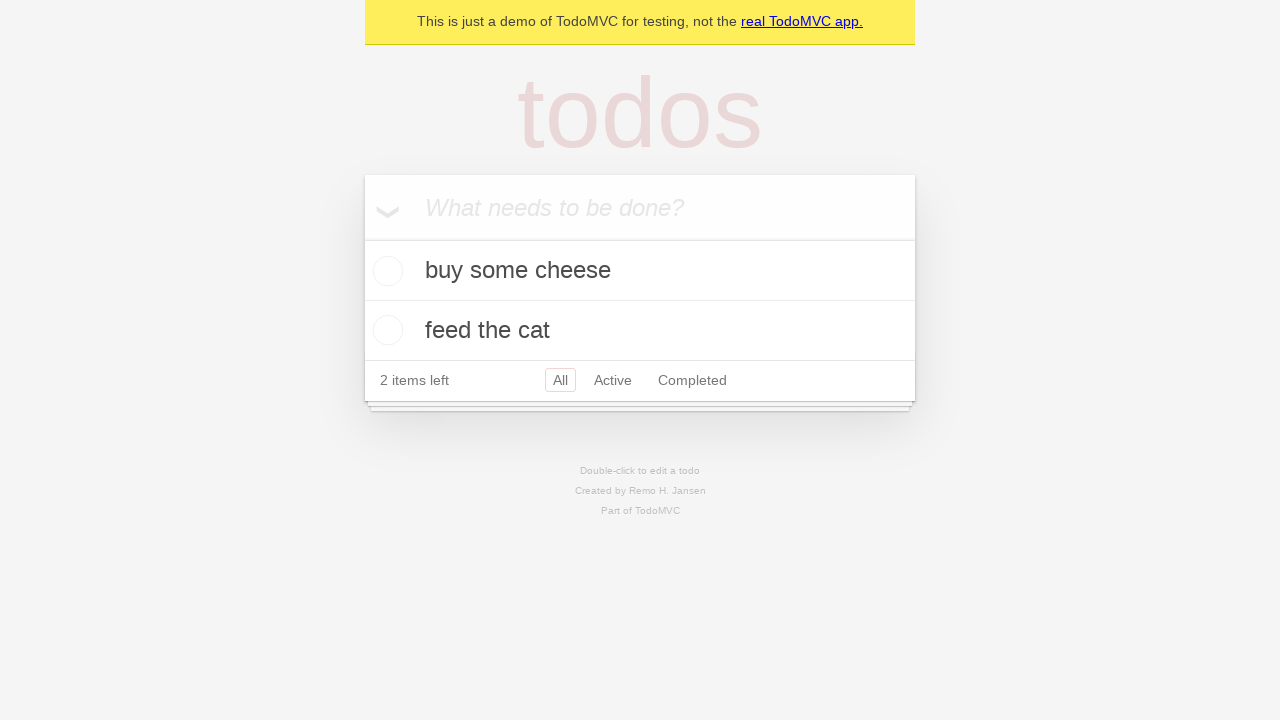

Filled todo input with 'book a doctors appointment' on internal:attr=[placeholder="What needs to be done?"i]
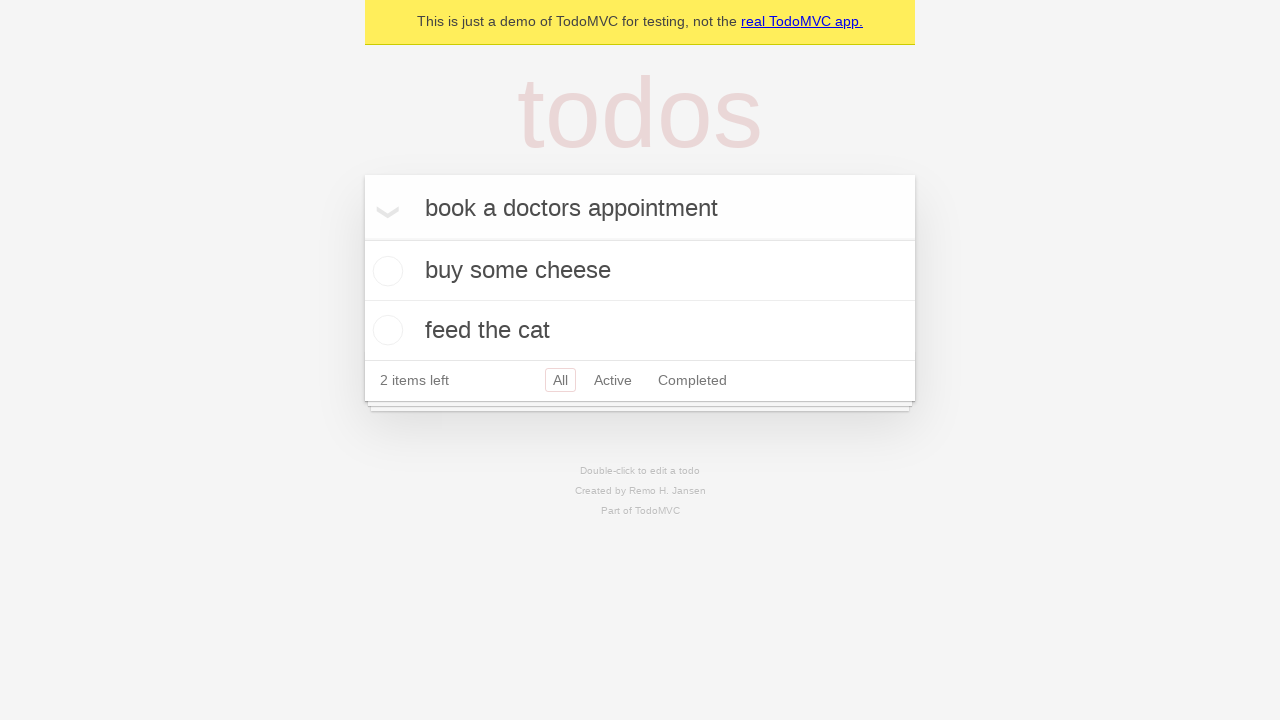

Pressed Enter to create todo 'book a doctors appointment' on internal:attr=[placeholder="What needs to be done?"i]
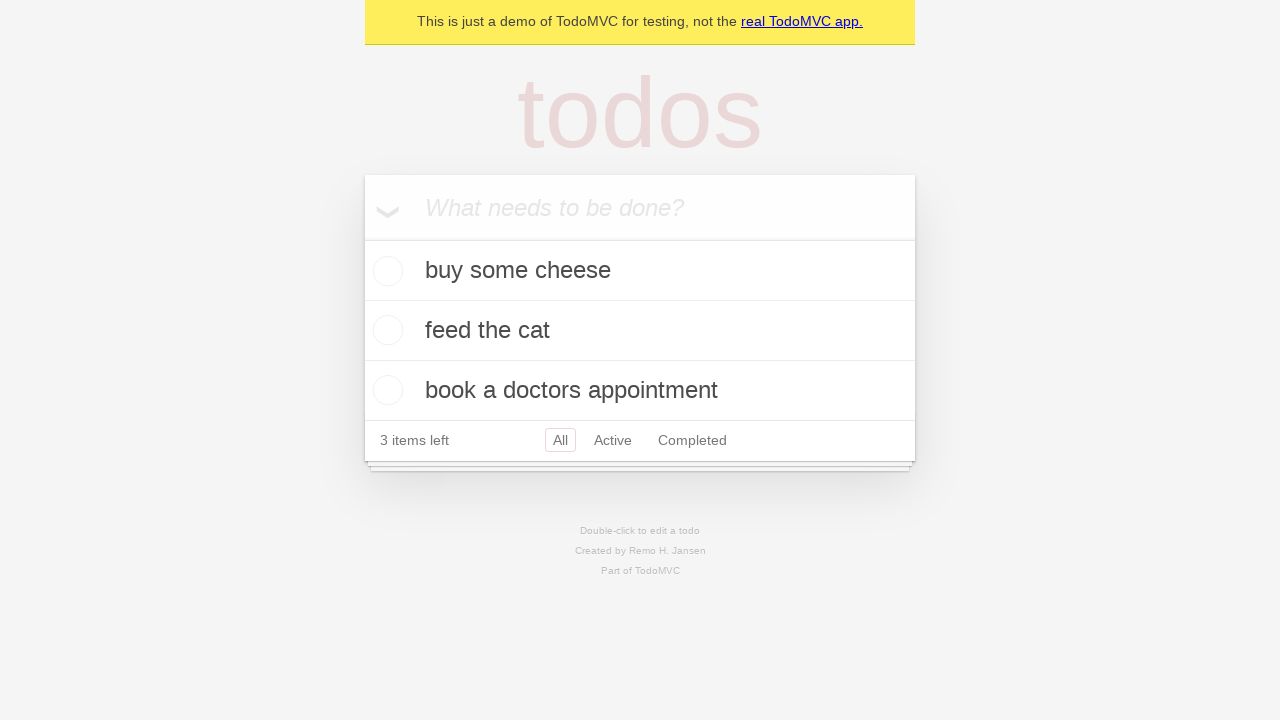

Waited for all three todo items to be created
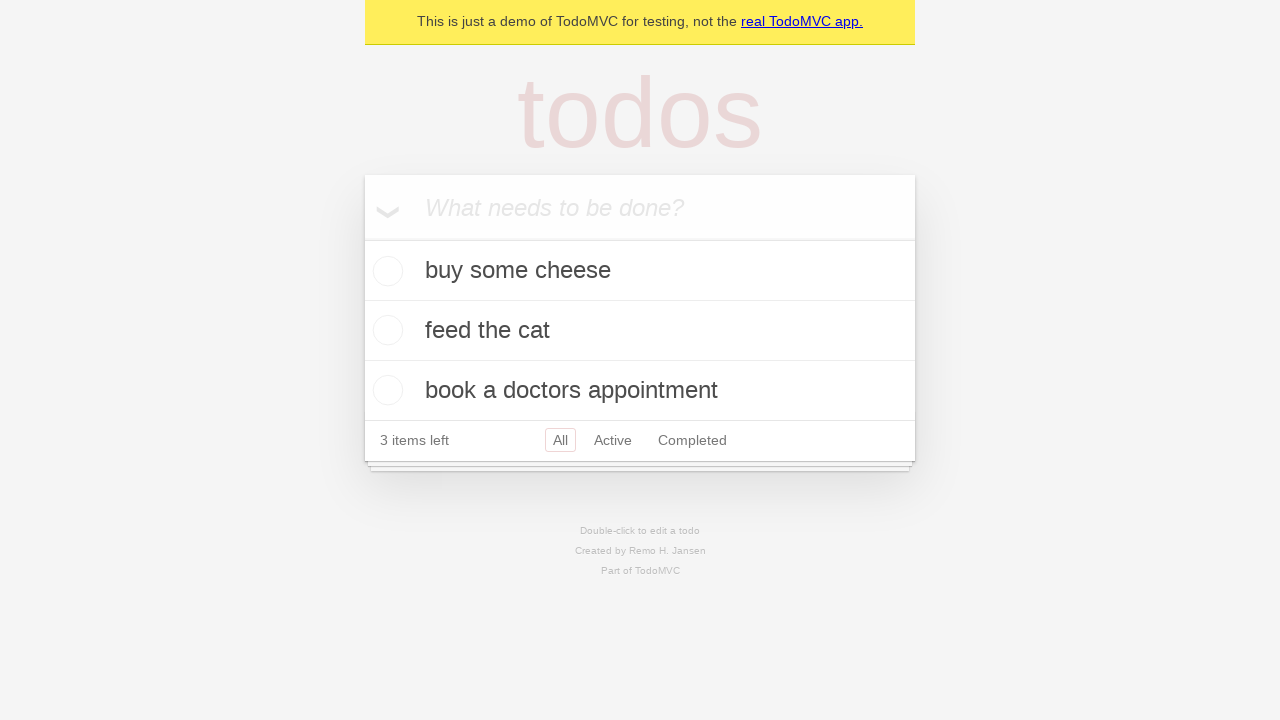

Located the 'Mark all as complete' checkbox
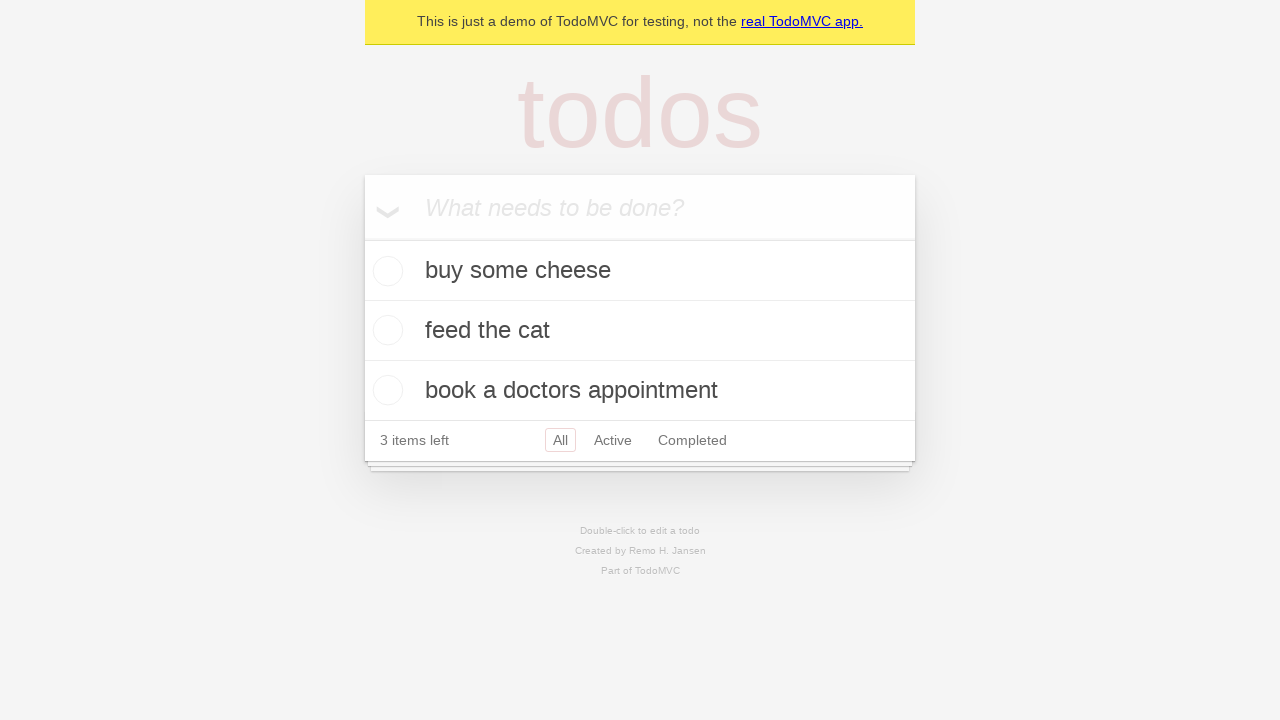

Checked the 'Mark all as complete' checkbox to mark all items as complete at (362, 238) on internal:label="Mark all as complete"i
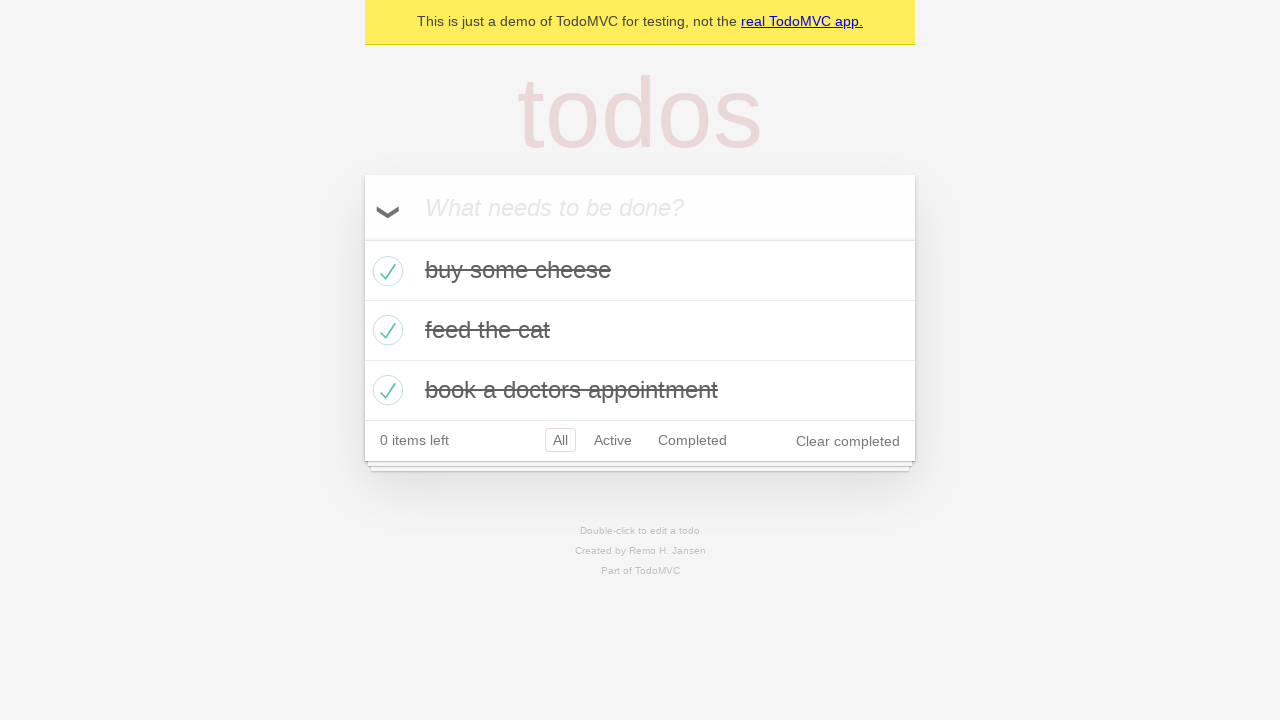

Unchecked the 'Mark all as complete' checkbox to clear the complete state of all items at (362, 238) on internal:label="Mark all as complete"i
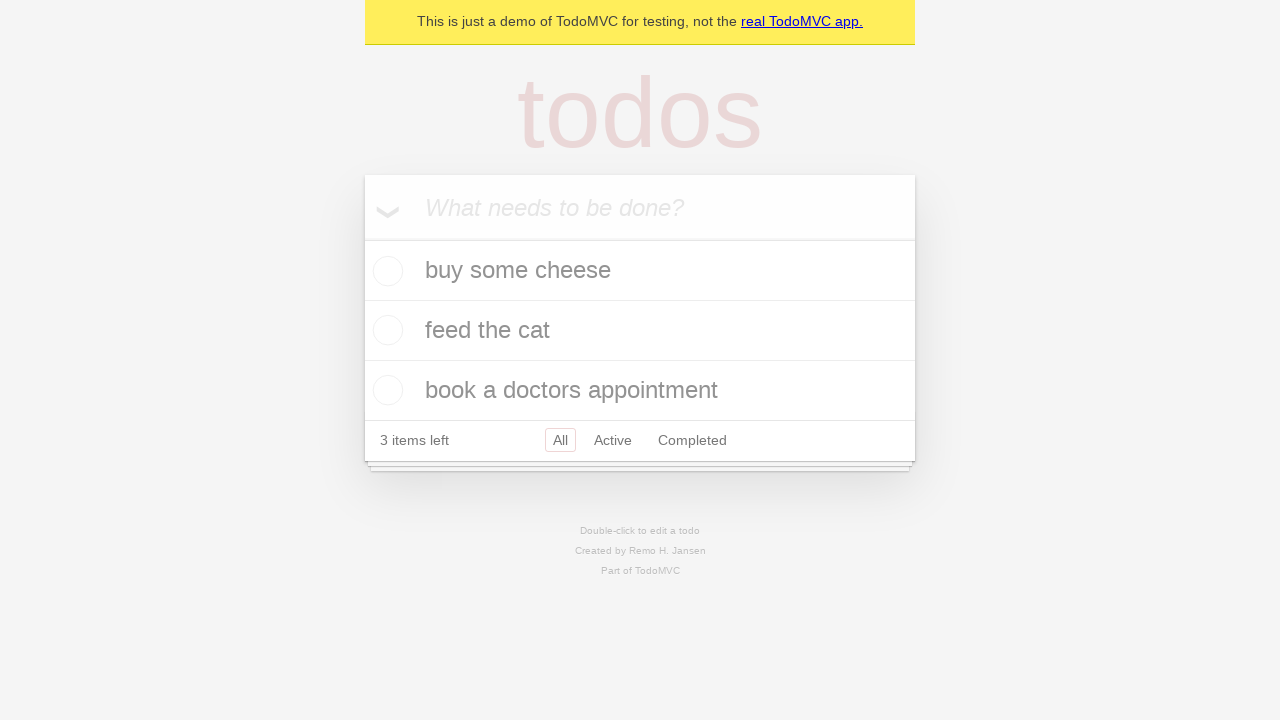

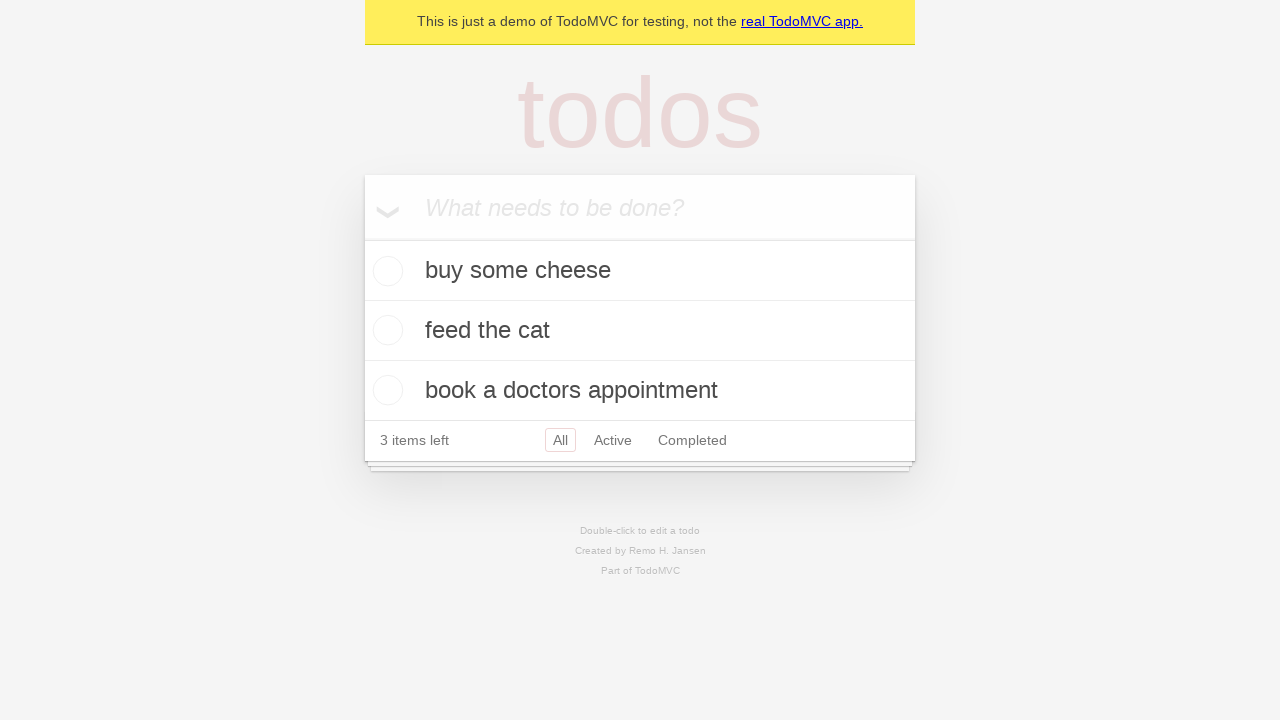